Tests datepicker functionality by entering a date value and submitting it with the Return key

Starting URL: https://formy-project.herokuapp.com/datepicker

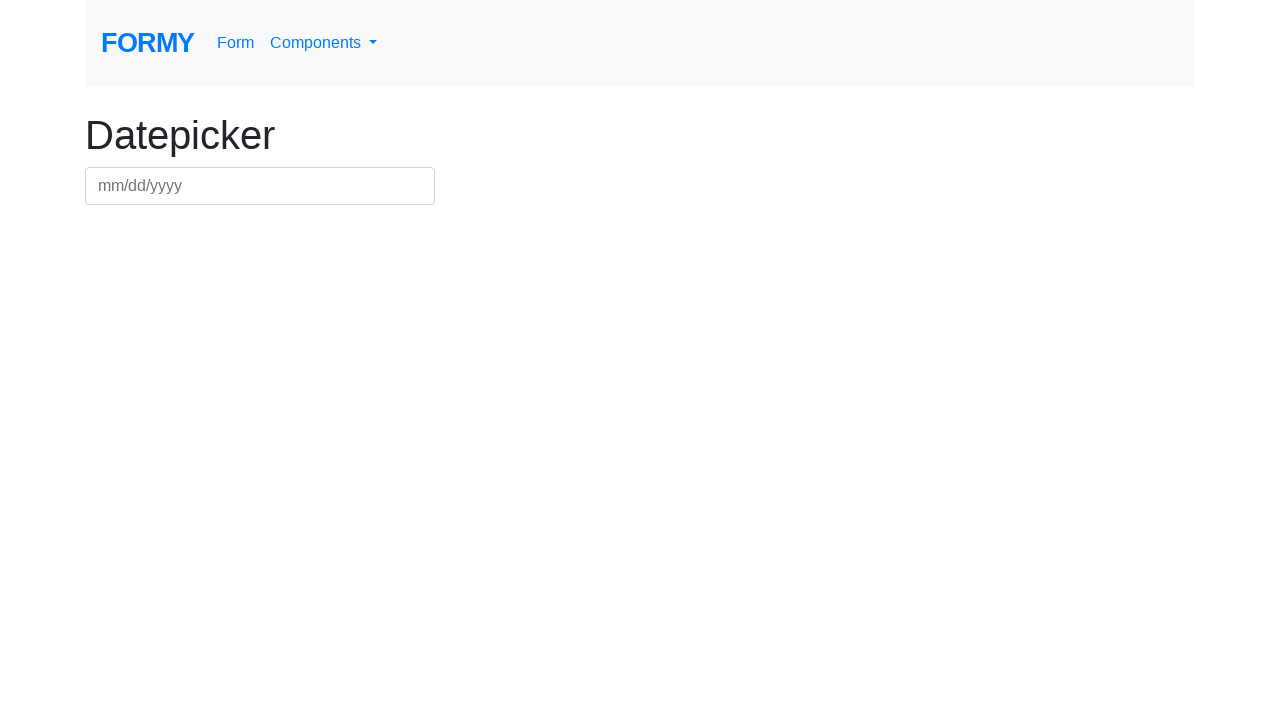

Filled datepicker field with date 03/12/2020 on #datepicker
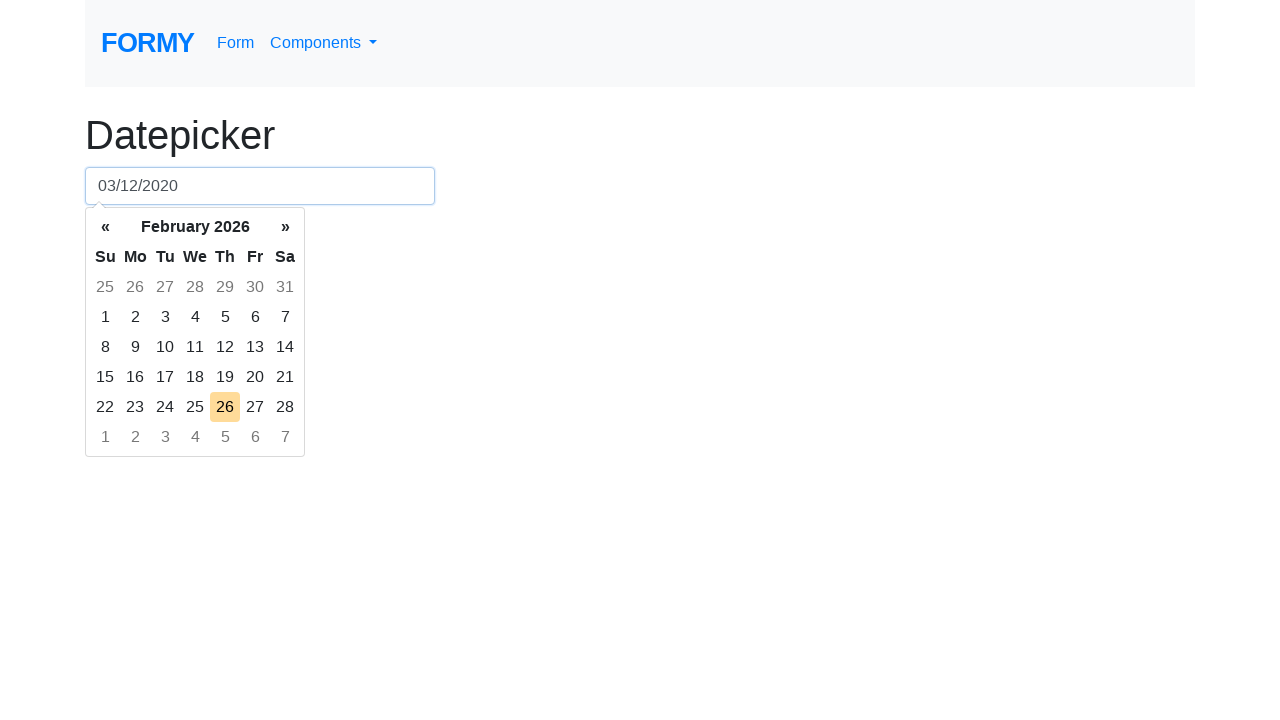

Pressed Enter key to submit the date on #datepicker
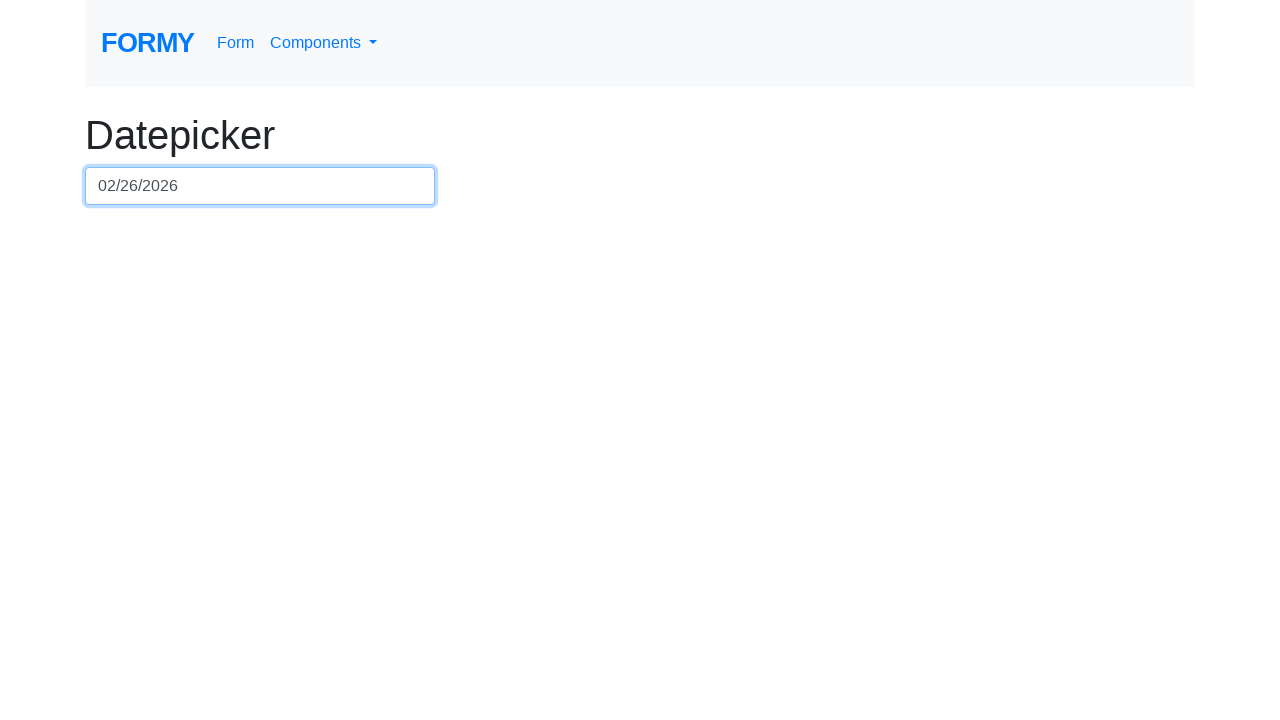

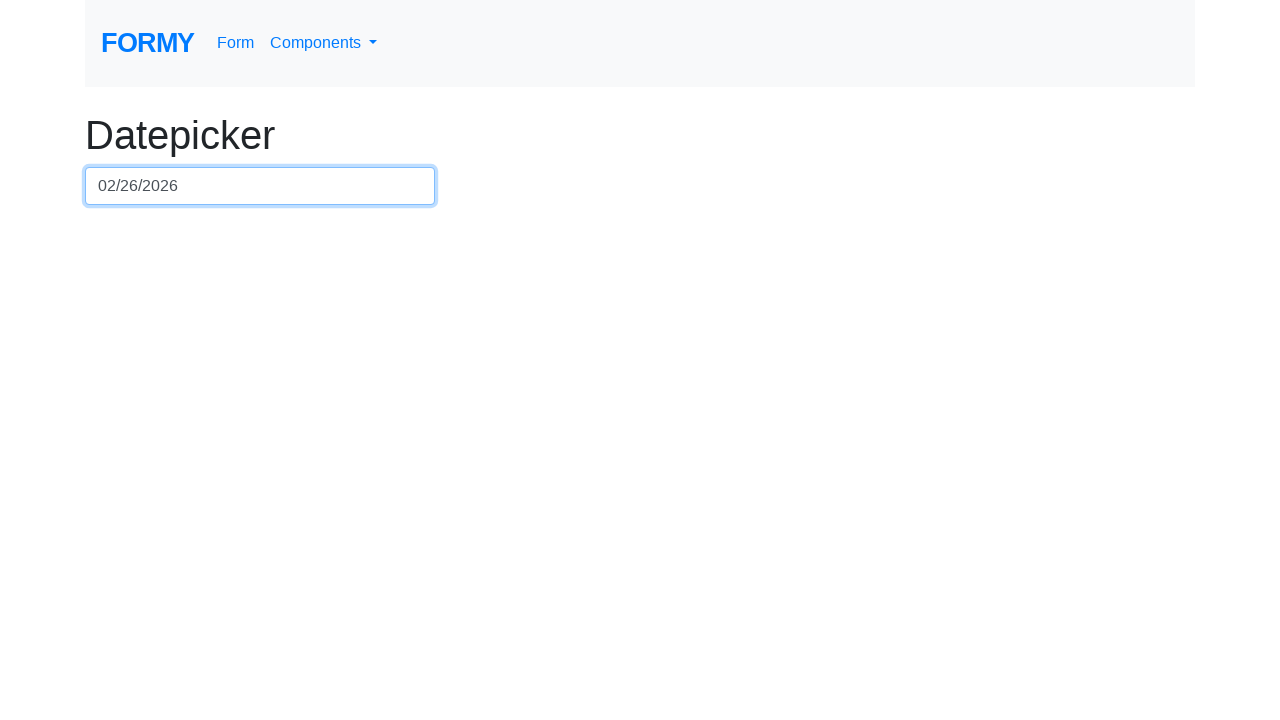